Tests page scrolling functionality by navigating to the Selenium website and scrolling down 500 pixels using JavaScript execution.

Starting URL: https://www.selenium.dev/

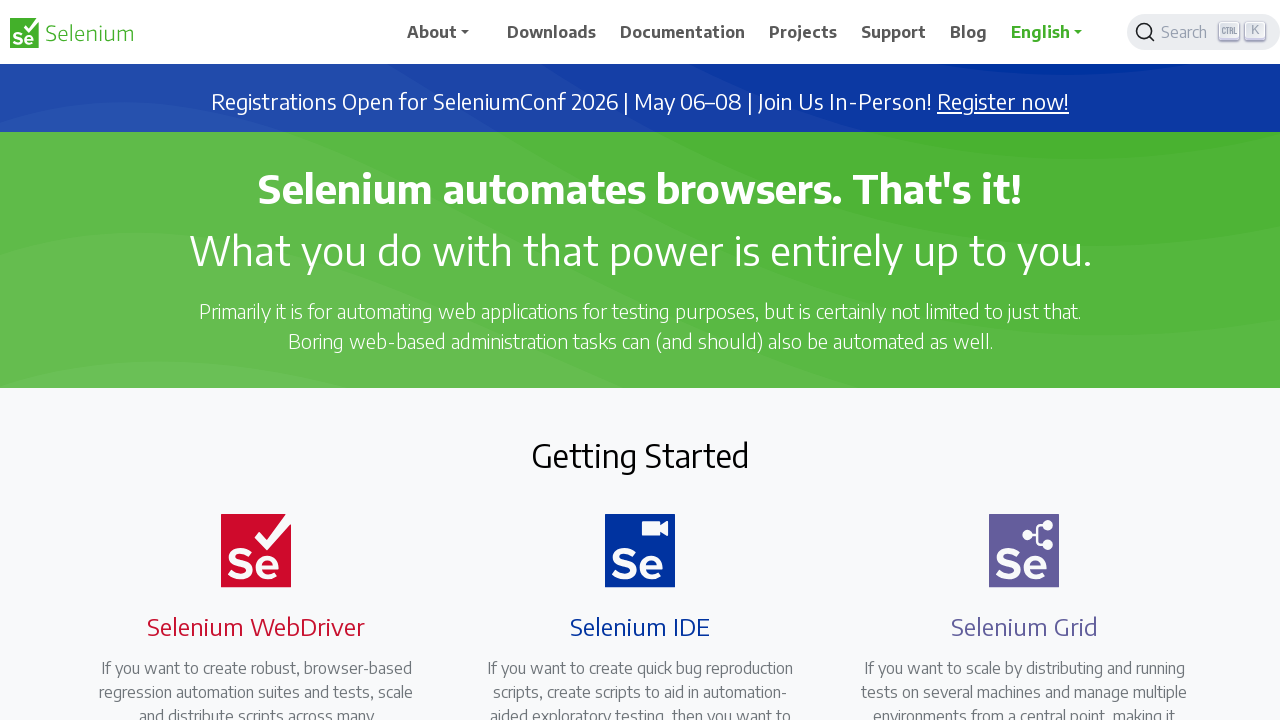

Navigated to Selenium website
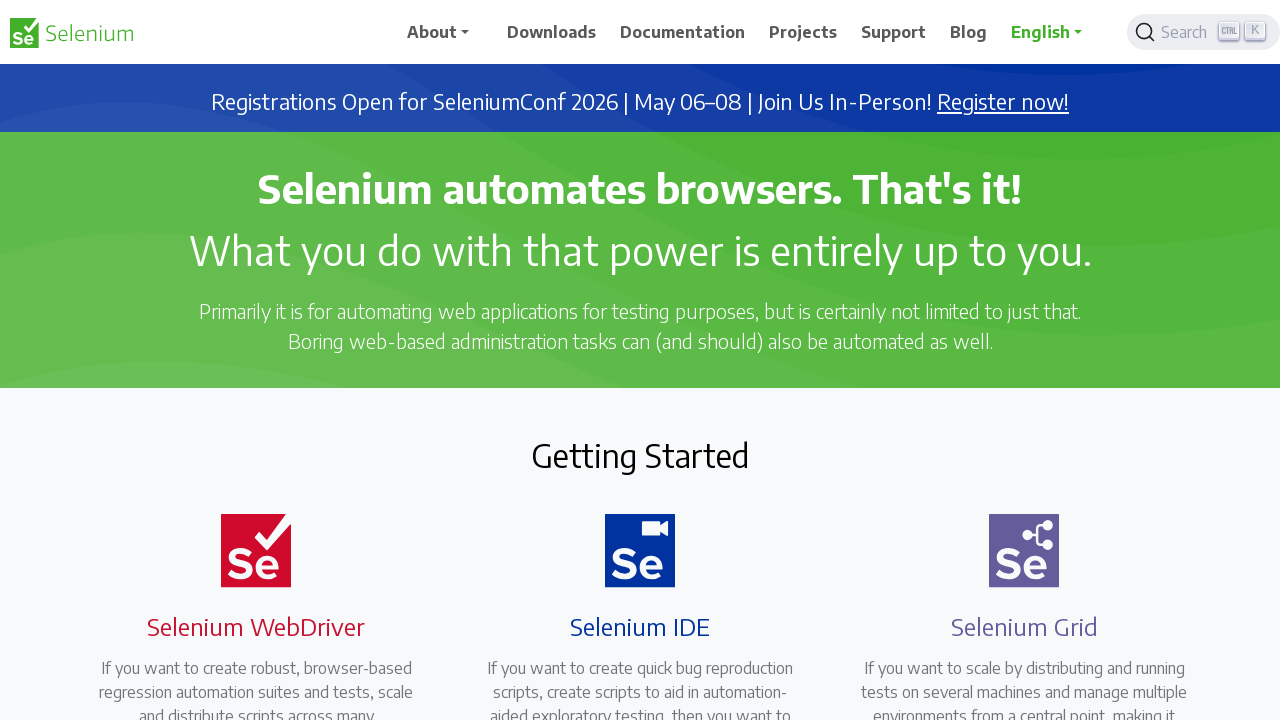

Scrolled down 500 pixels using JavaScript
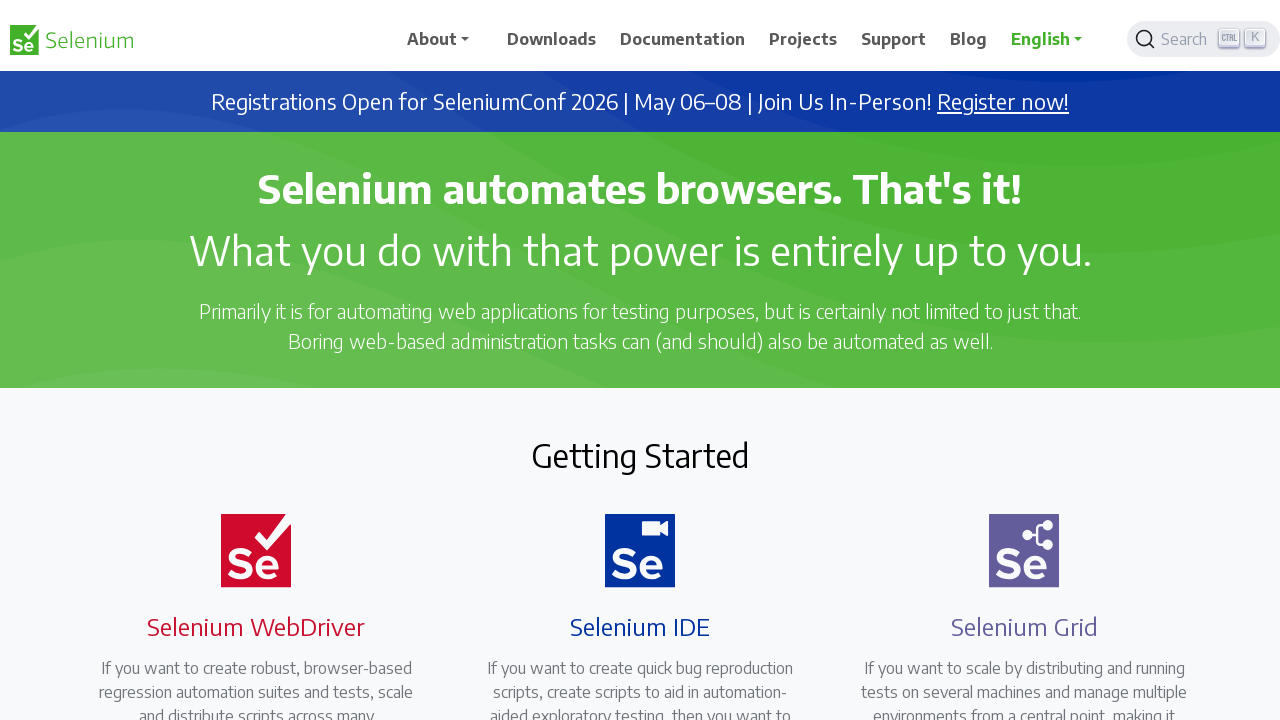

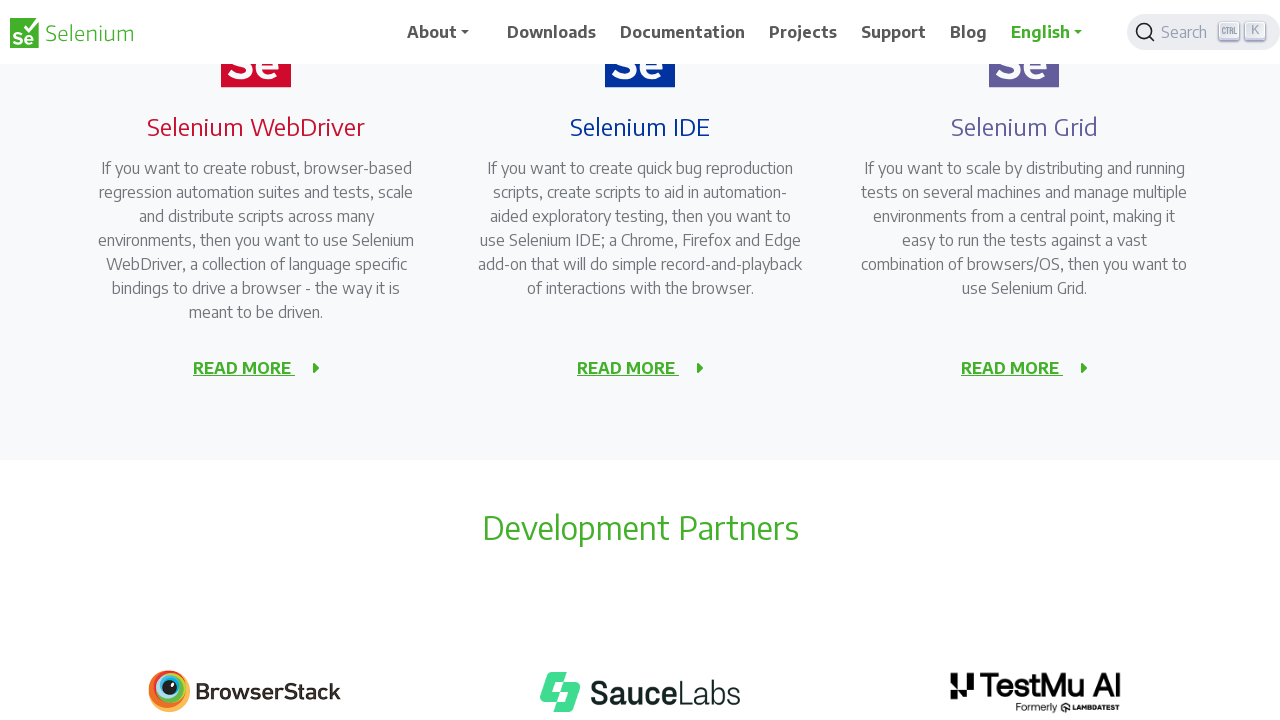